Tests selecting multiple options from a multi-select dropdown by their values and verifying the selections and feedback.

Starting URL: https://osstep.github.io/action_selectOptions

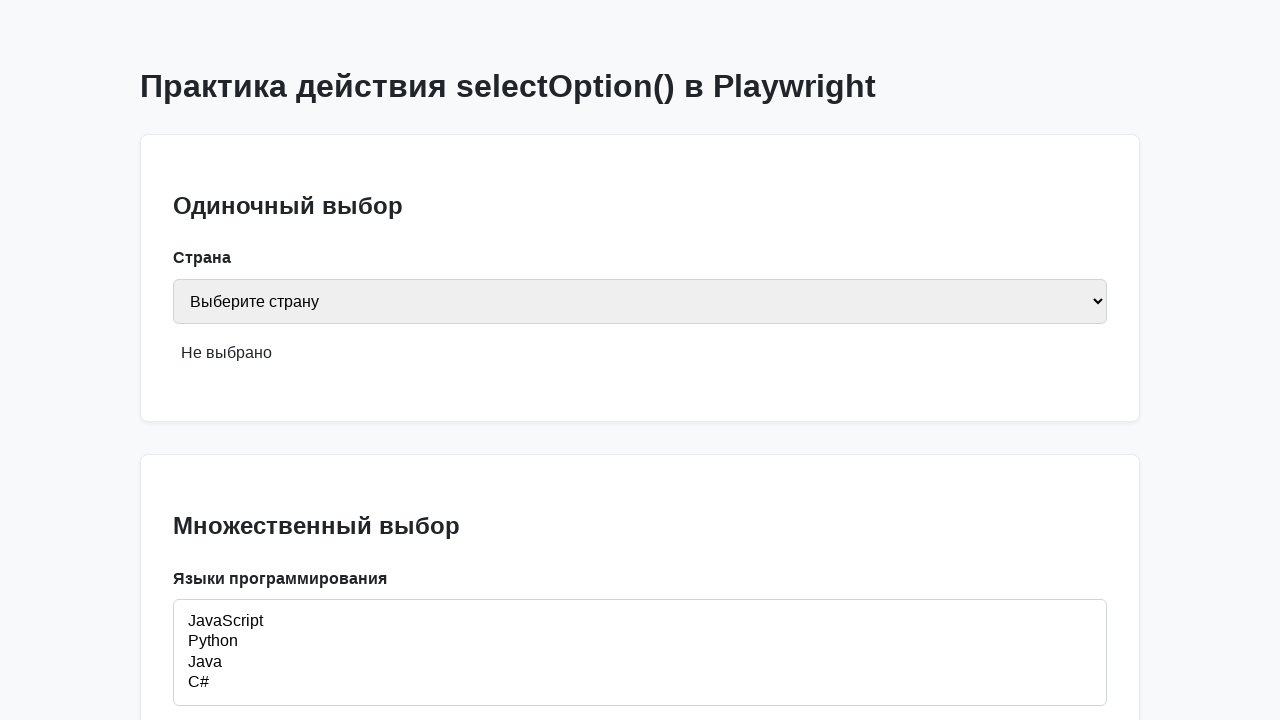

Located the programming languages multi-select field
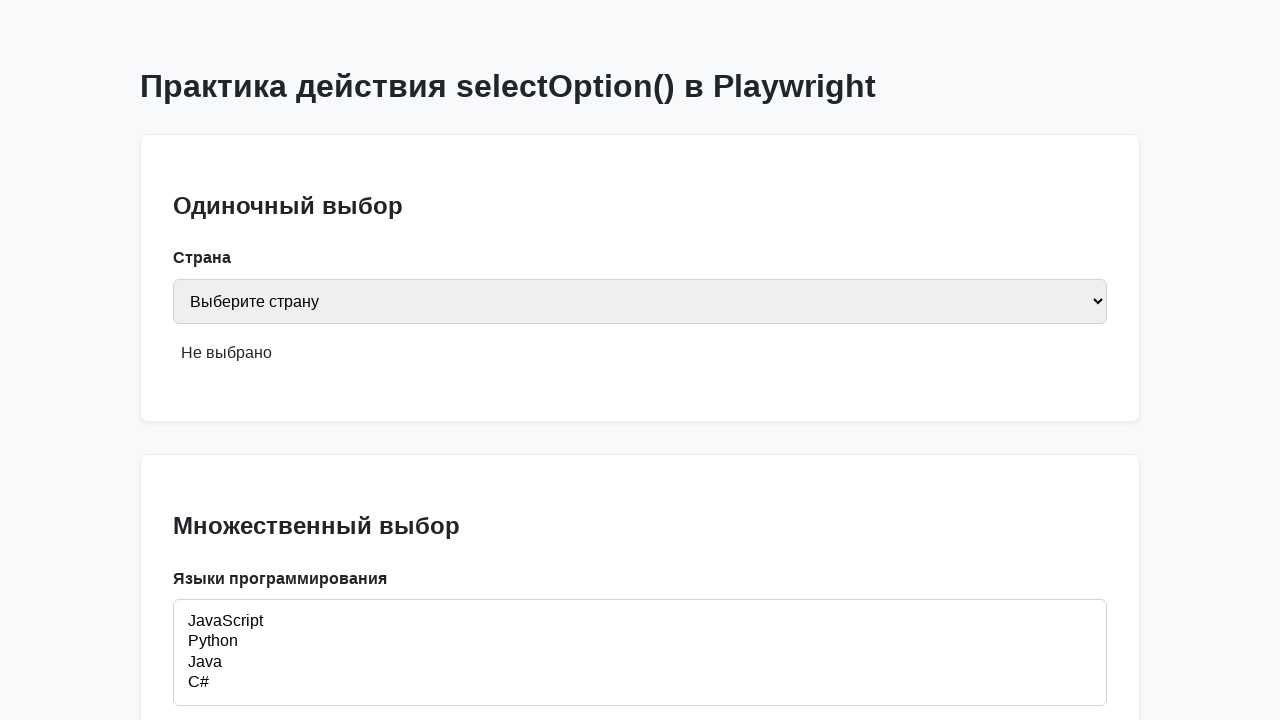

Selected JavaScript and Python by their values ('js', 'py') on internal:label="\u042f\u0437\u044b\u043a\u0438 \u043f\u0440\u043e\u0433\u0440\u0
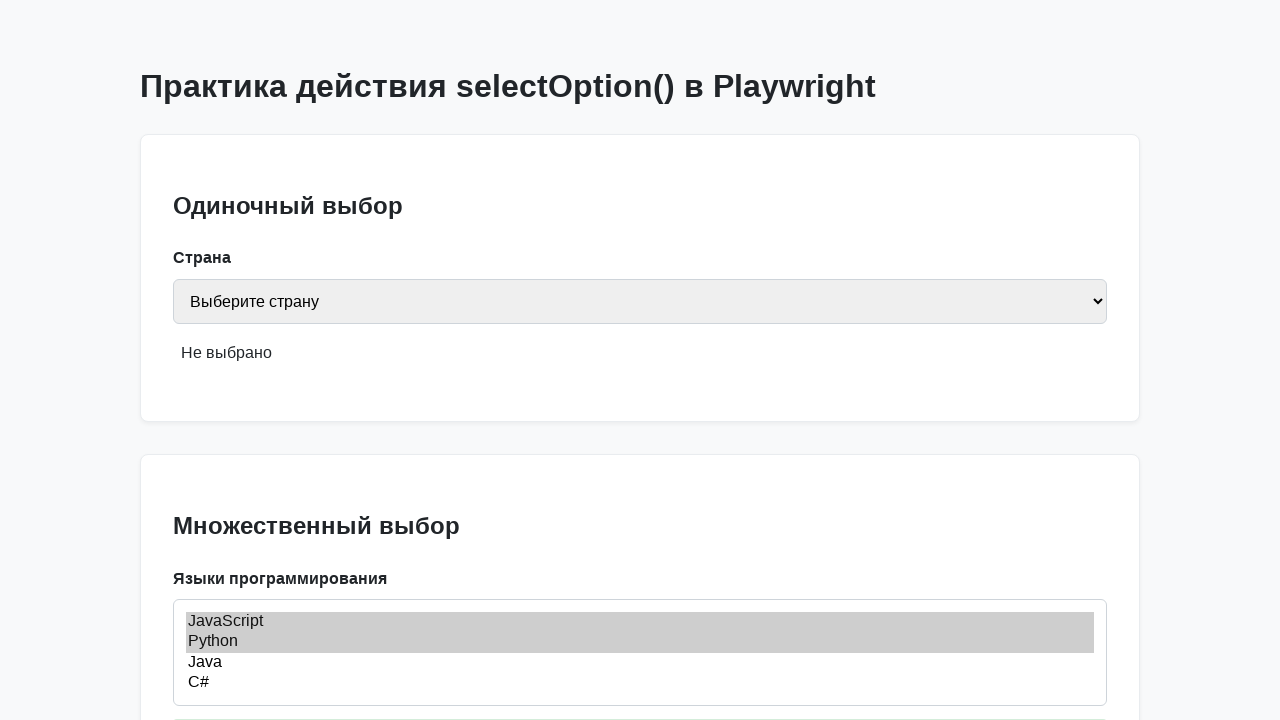

Verified feedback text shows 'Выбрано: JavaScript, Python'
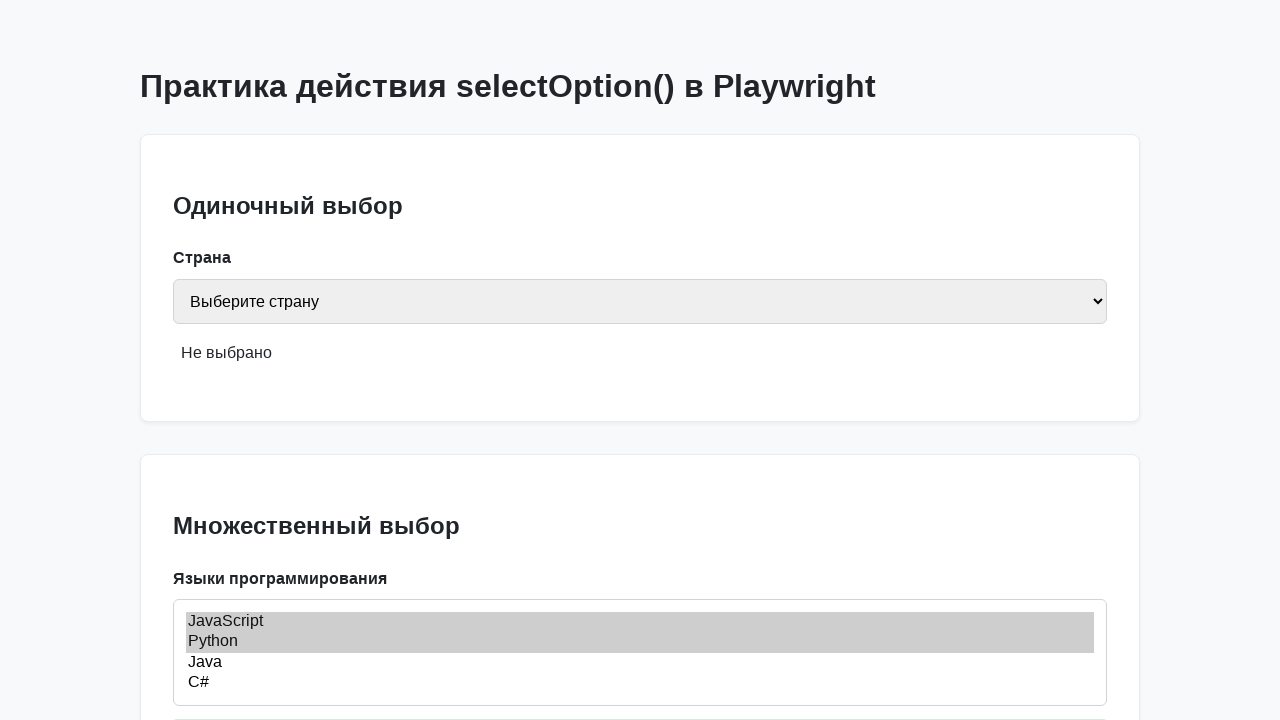

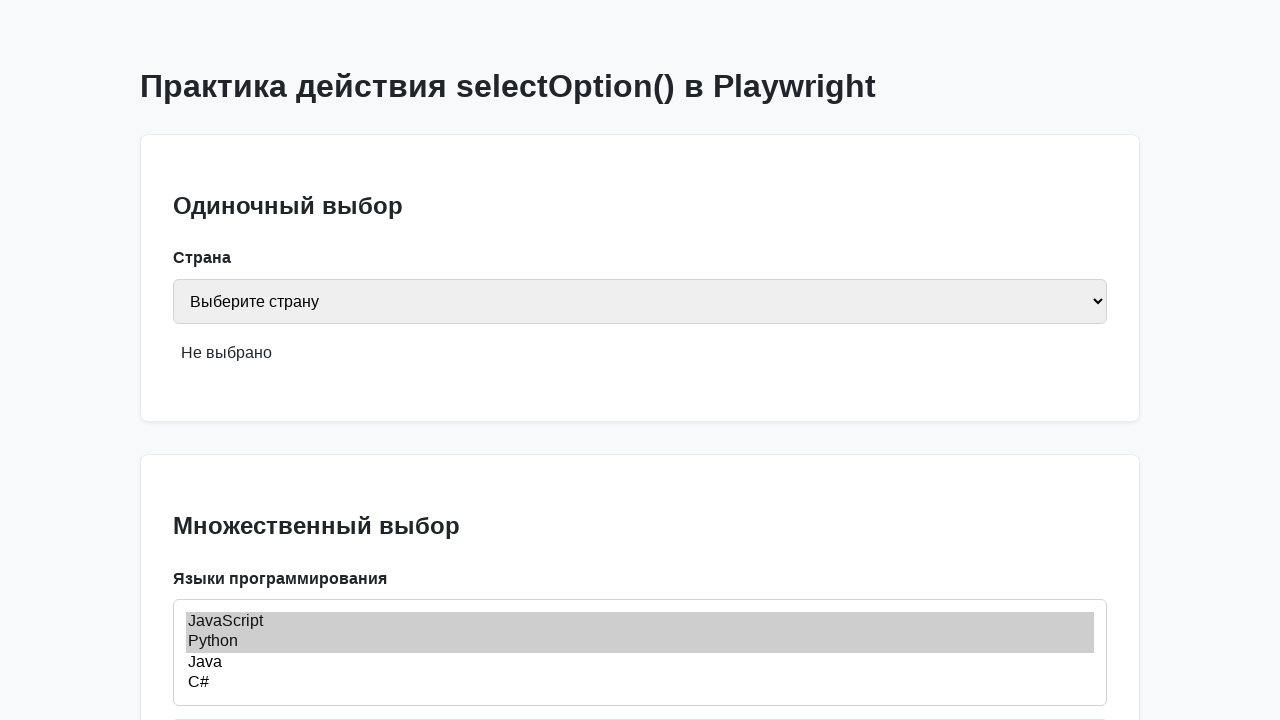